Tests button interactions including single click, double click, and right click on different buttons

Starting URL: https://www.tutorialspoint.com/selenium/practice/slider.php

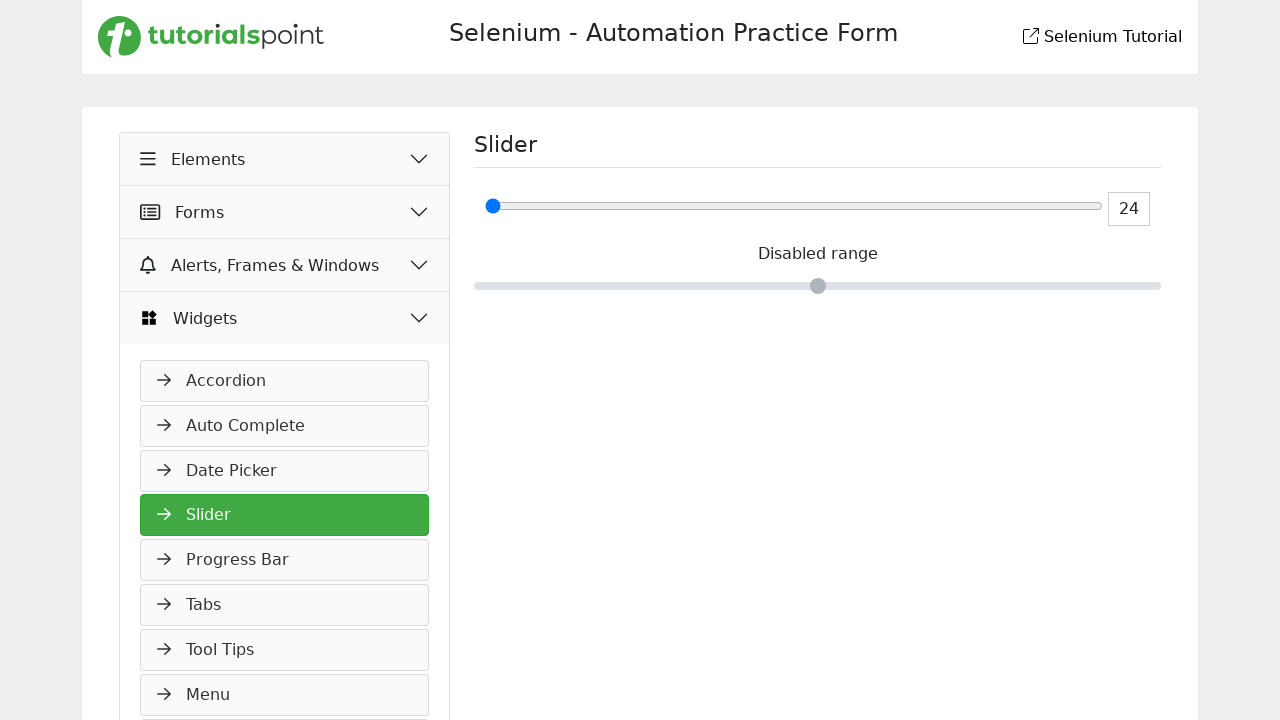

Clicked Elements dropdown button at (285, 159) on xpath=//button[normalize-space()='Elements']
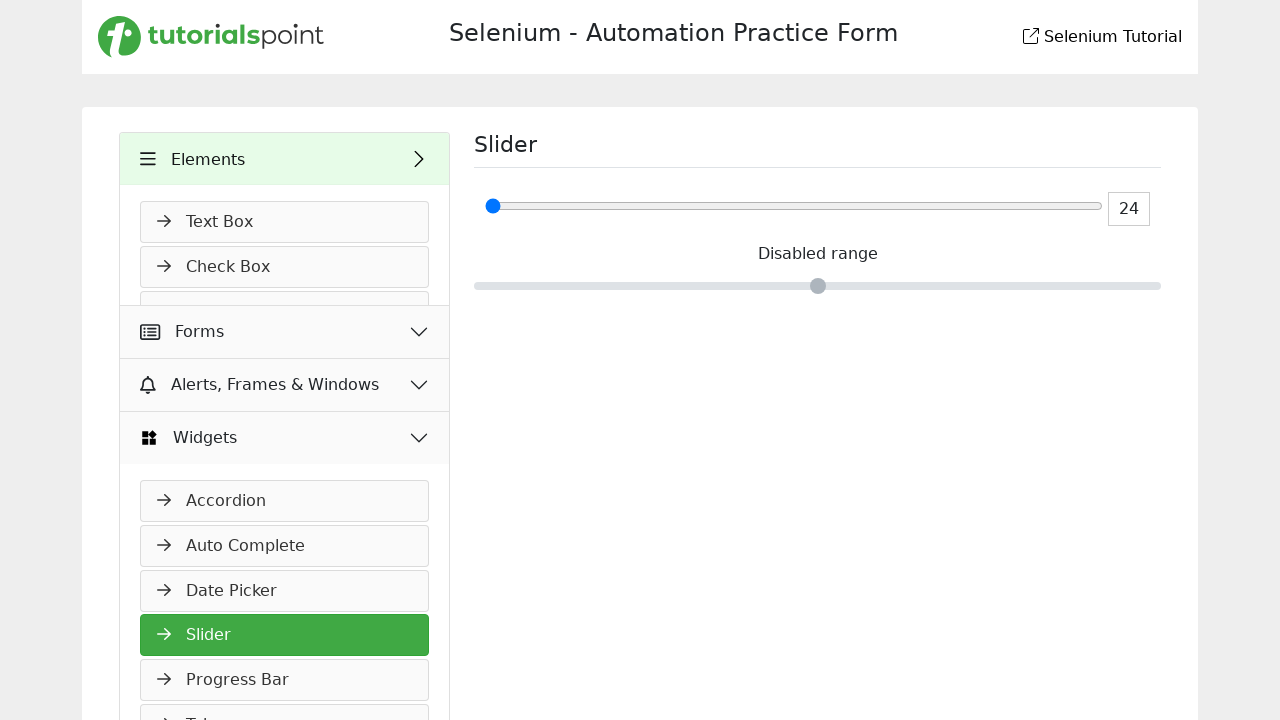

Clicked Buttons link from dropdown menu at (285, 402) on xpath=//a[normalize-space()='Buttons']
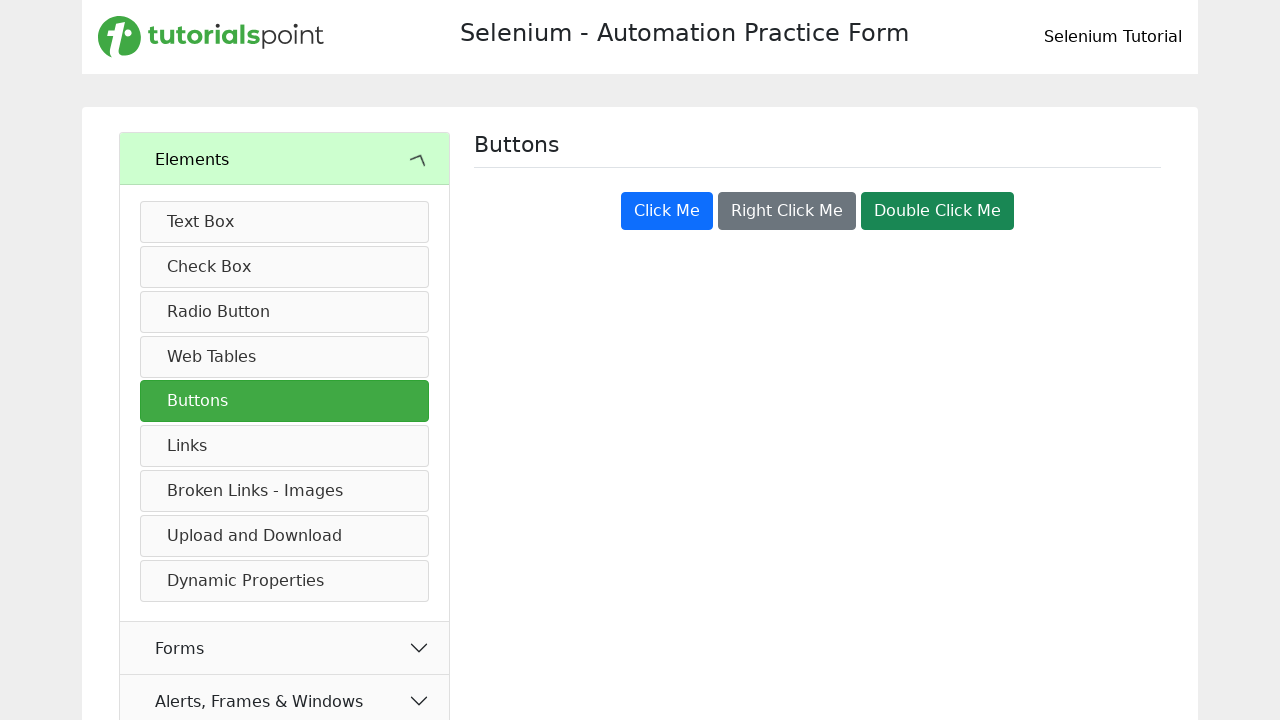

Performed single click on 'Click Me' button at (667, 211) on xpath=//button[normalize-space()='Click Me']
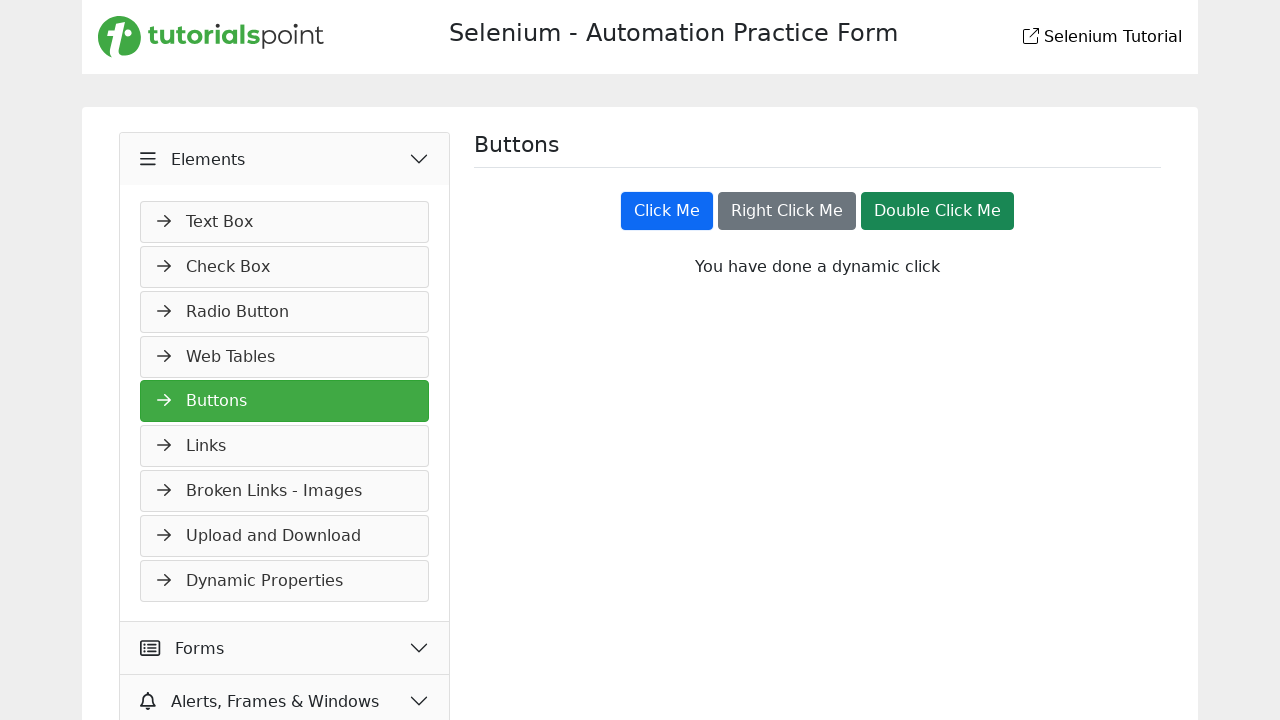

Single click result appeared in welcome div
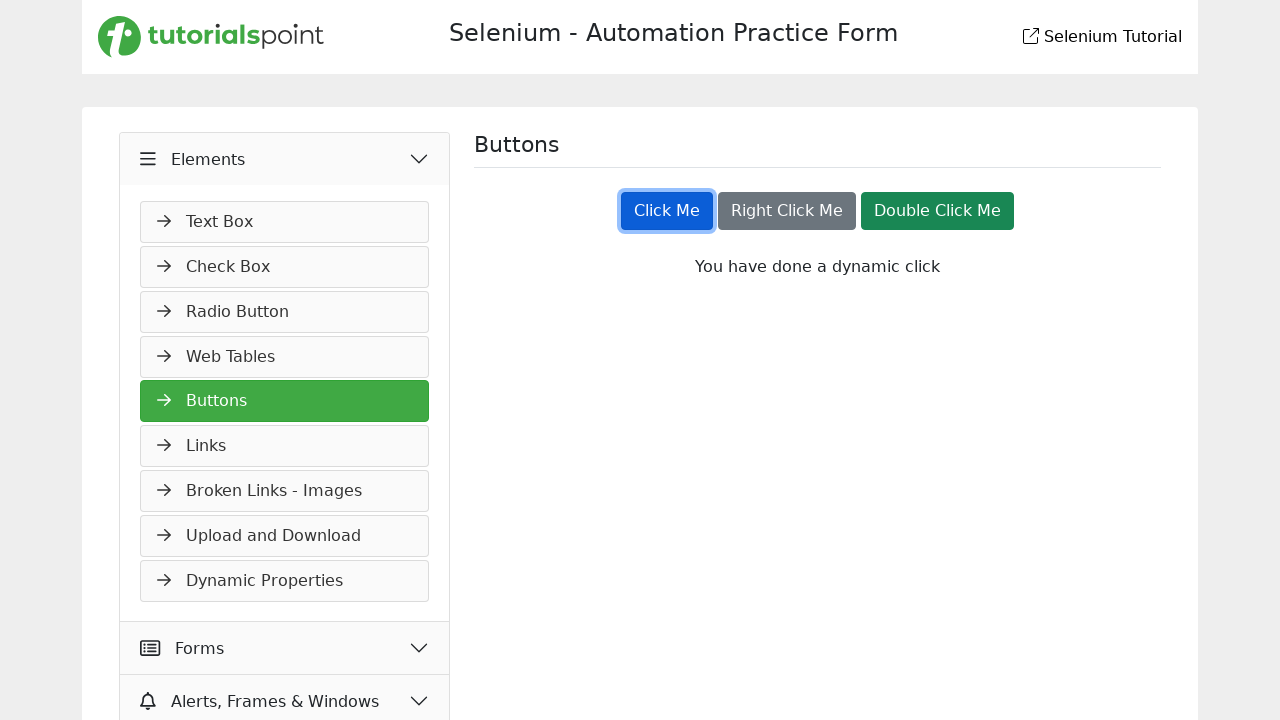

Performed double click on 'Double Click Me' button at (938, 211) on xpath=//button[normalize-space()='Double Click Me']
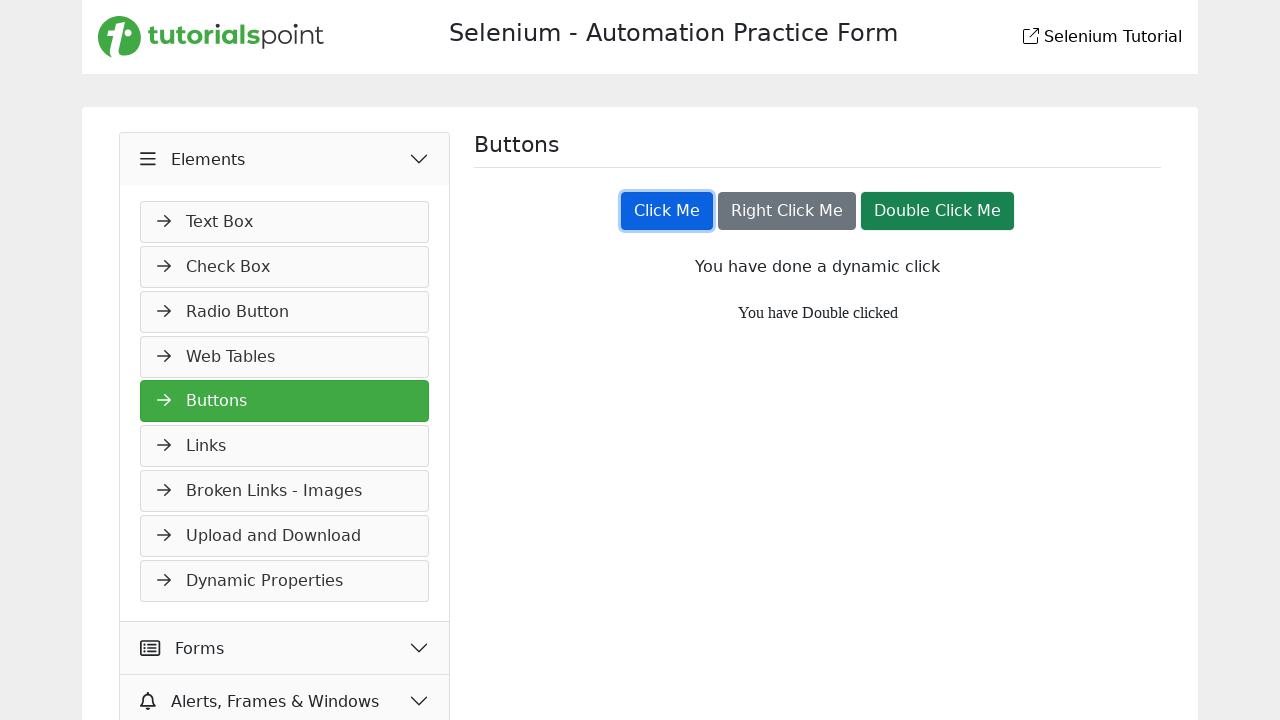

Performed right click on 'Right Click Me' button at (787, 211) on xpath=//button[normalize-space()='Right Click Me']
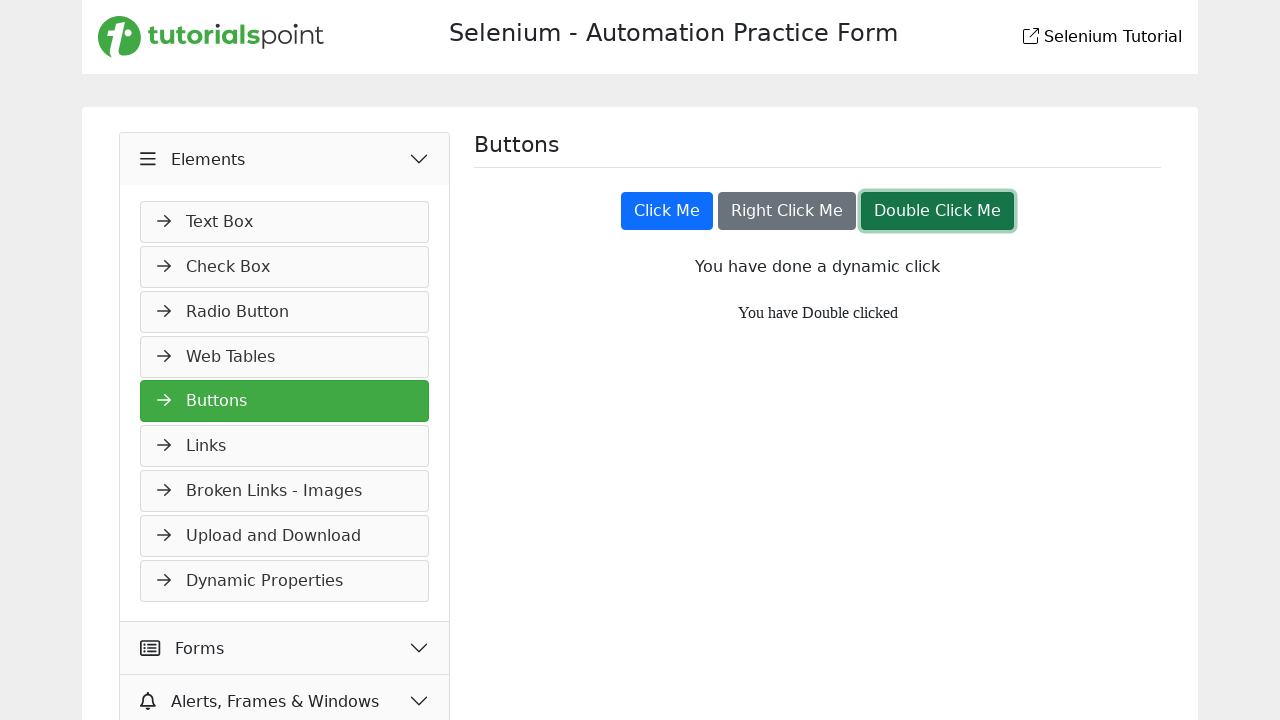

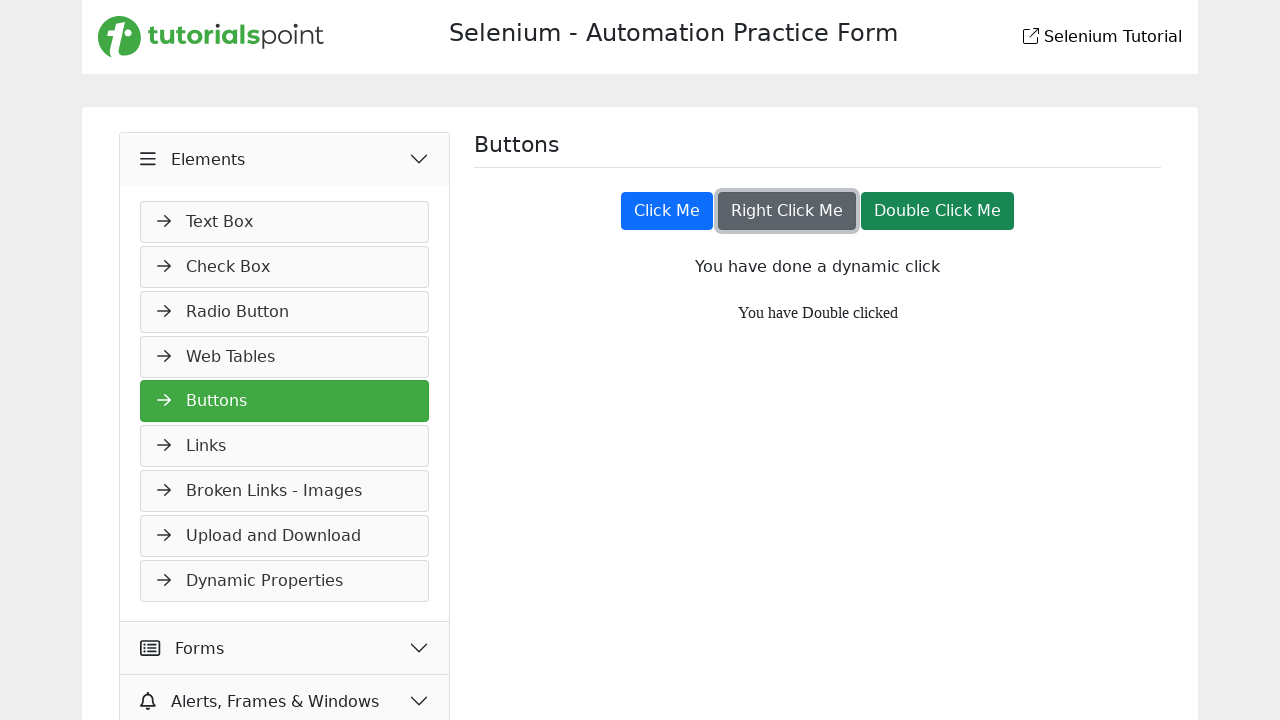